Tests a registration form by filling in first name, last name, and email fields, then submitting the form.

Starting URL: http://suninjuly.github.io/registration1.html

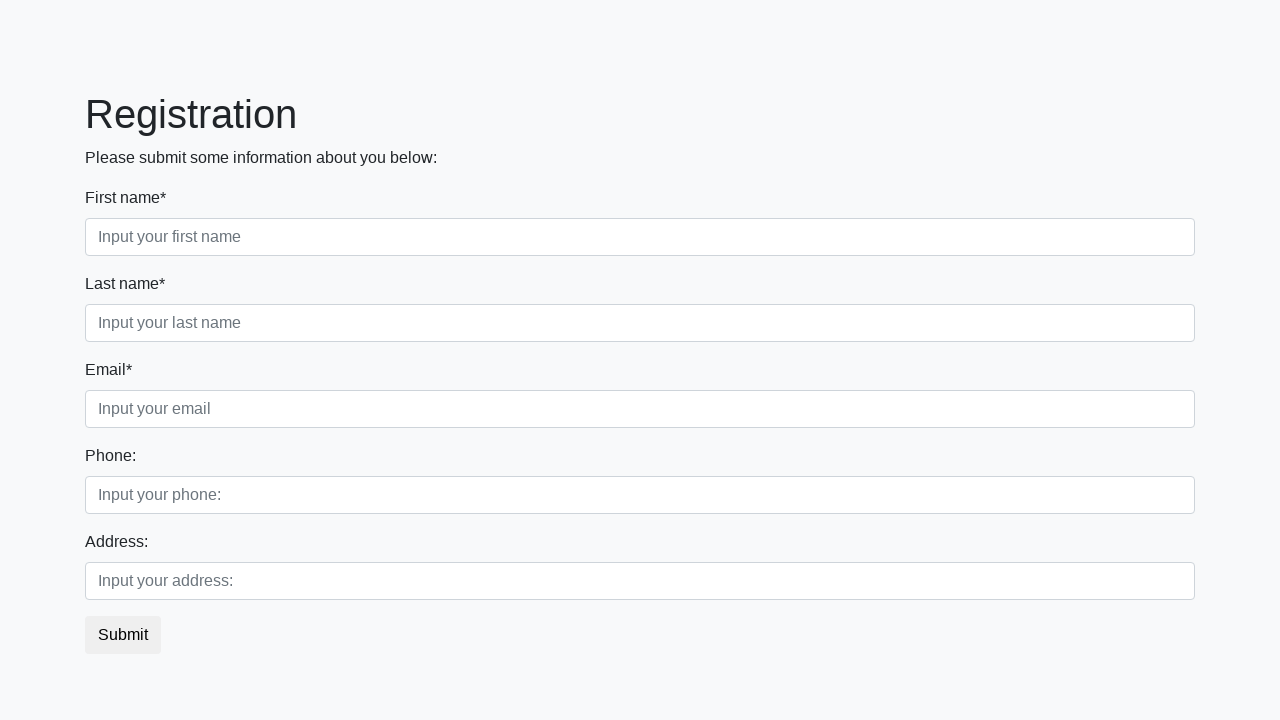

Filled first name field with 'Ivan' on input
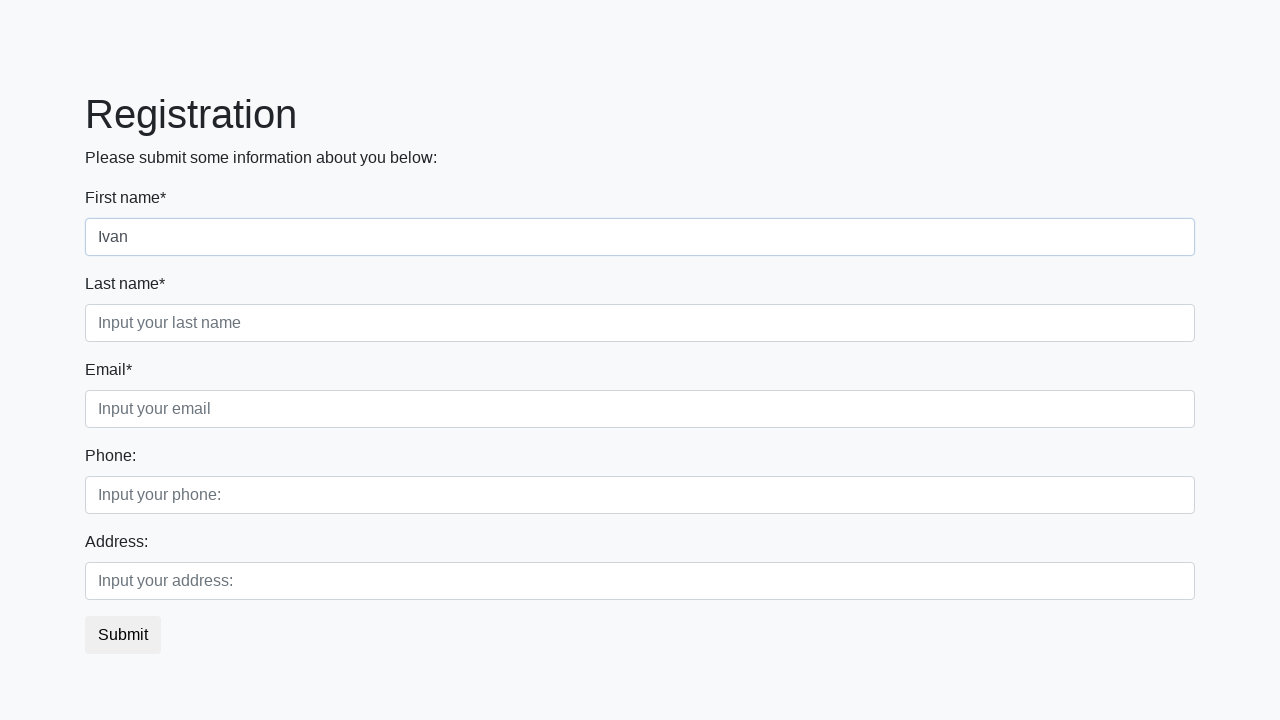

Filled last name field with 'Petrov' on .first_block .second
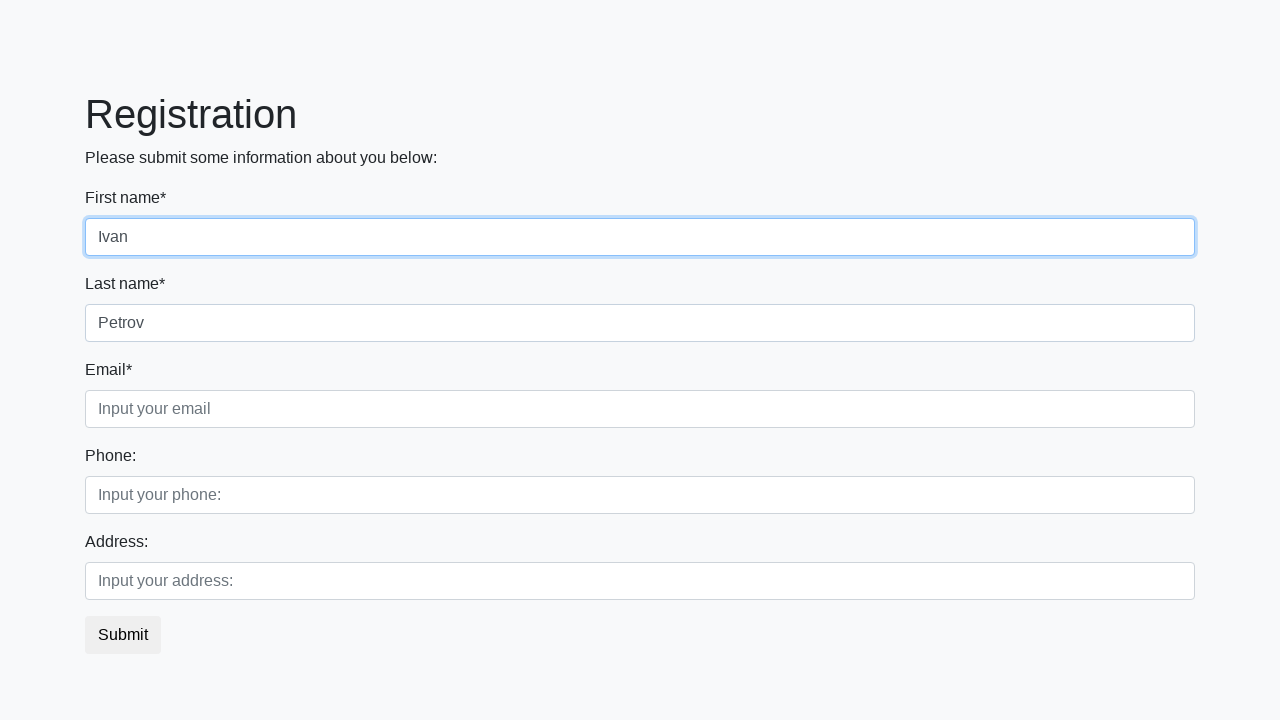

Filled email field with 'email@gmail.com' on .third
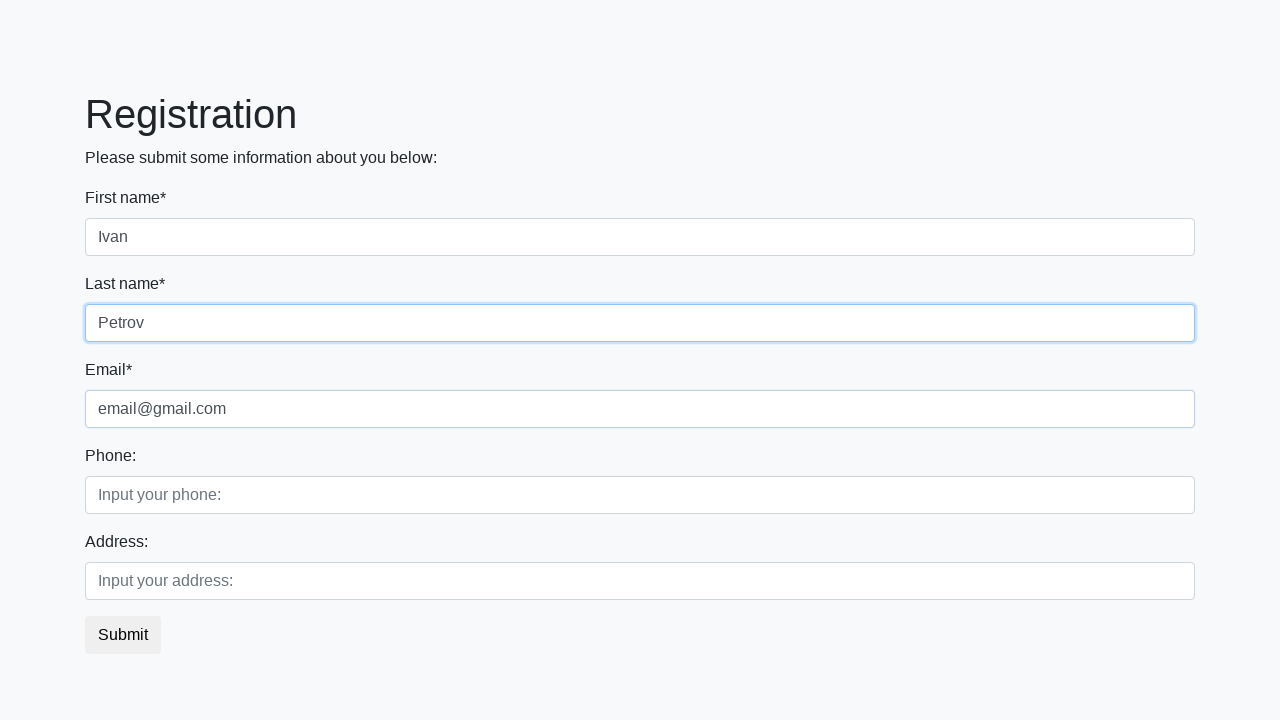

Clicked submit button to submit registration form at (123, 635) on button[type='submit']
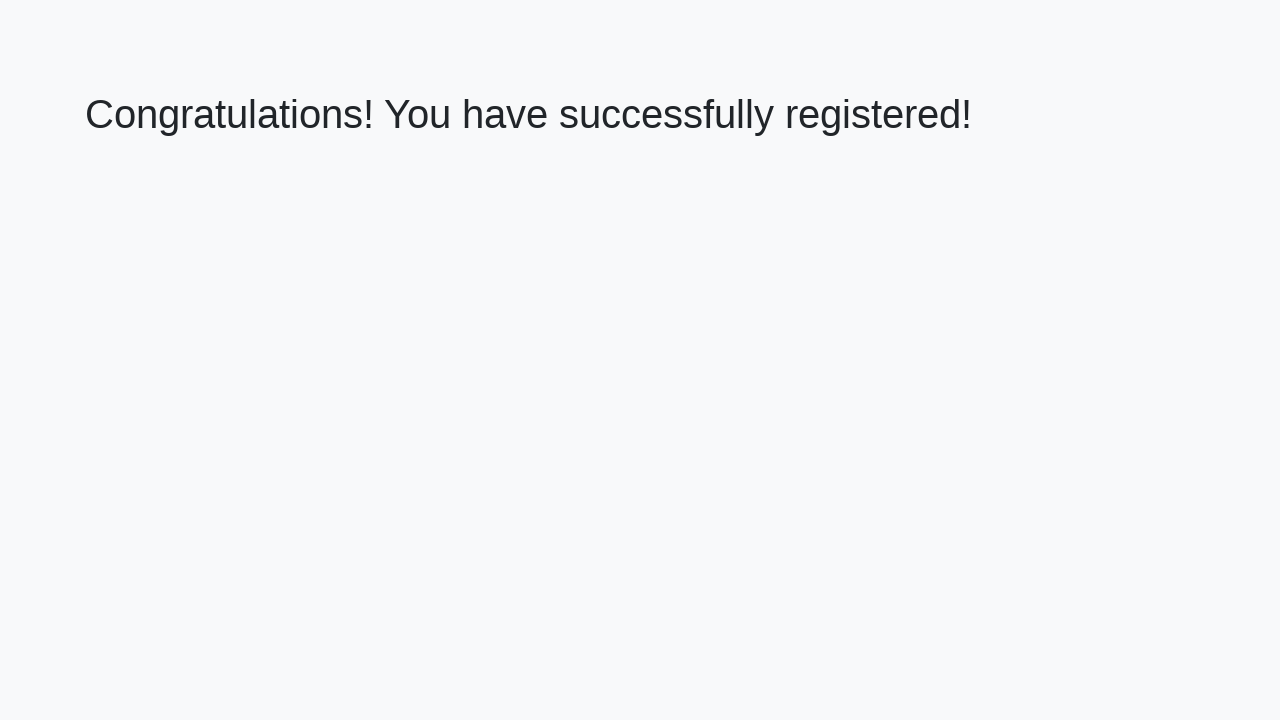

Form submission processed and page loaded
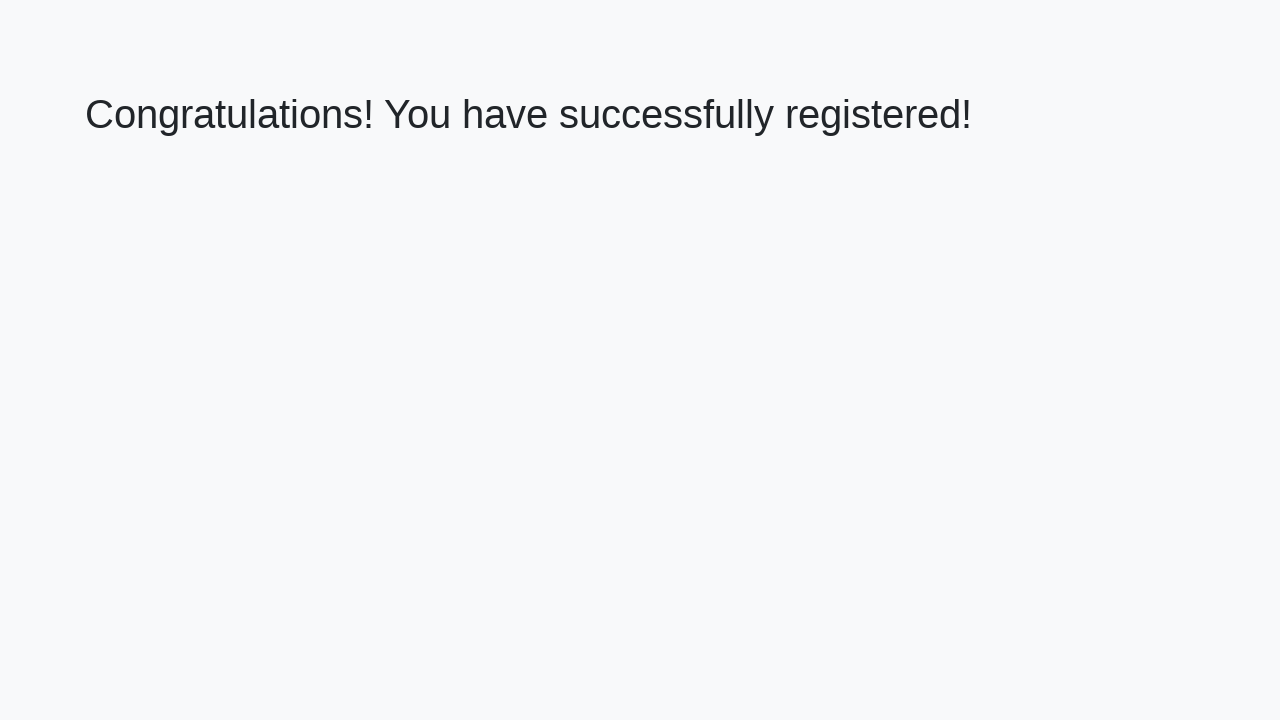

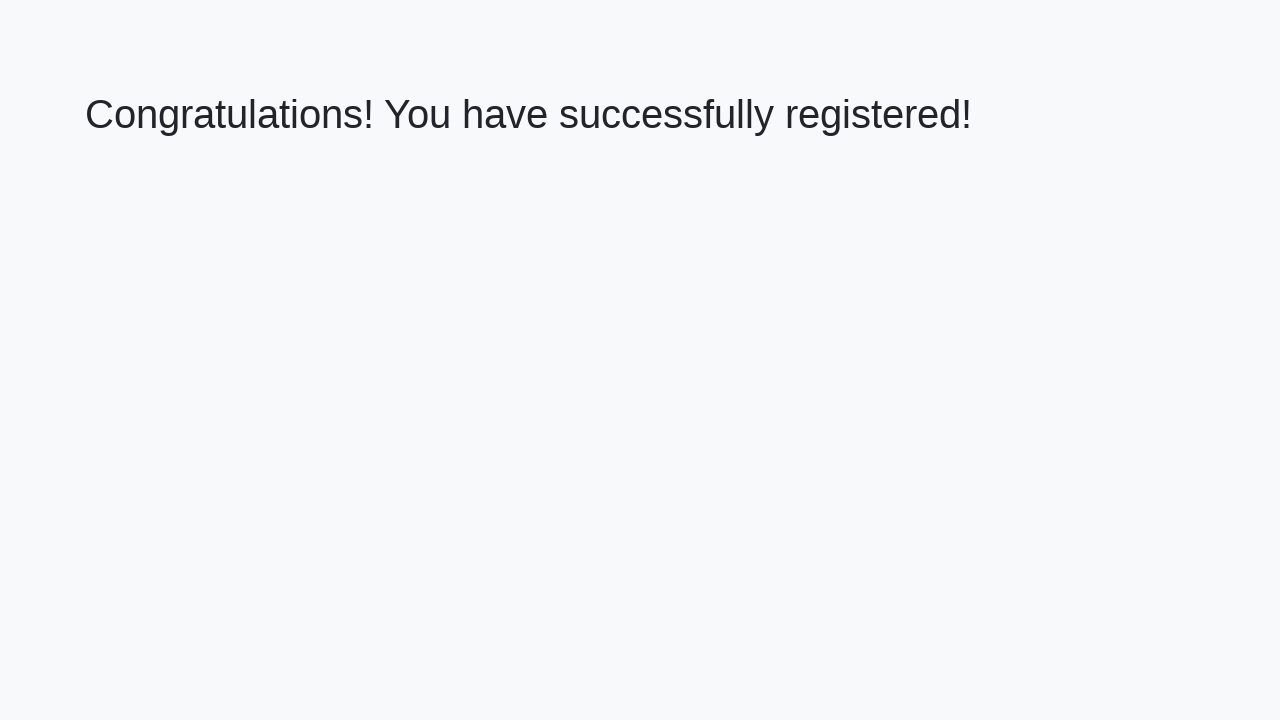